Tests Kids Mode Easter egg activation by clicking the NFC scan area 10 times rapidly, then verifies that a YouTube video player iframe appears with the expected video.

Starting URL: https://medio-react-app.fly.dev/kids

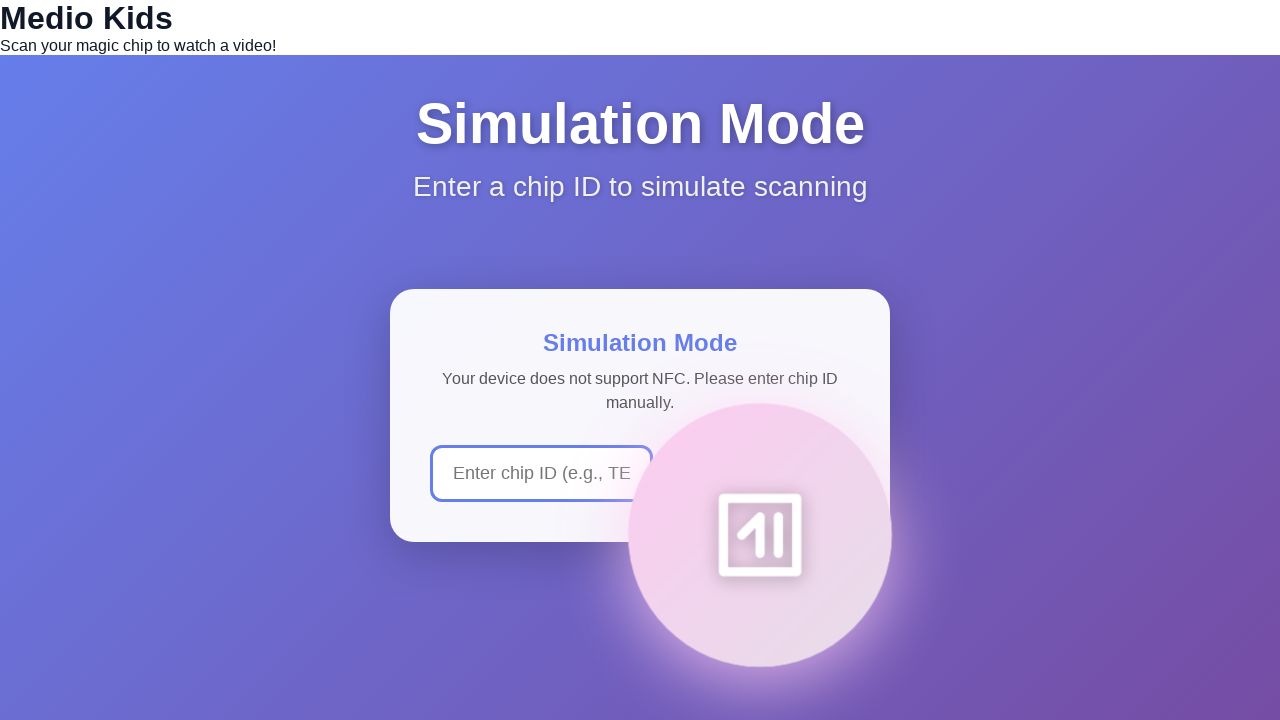

Page loaded with networkidle state
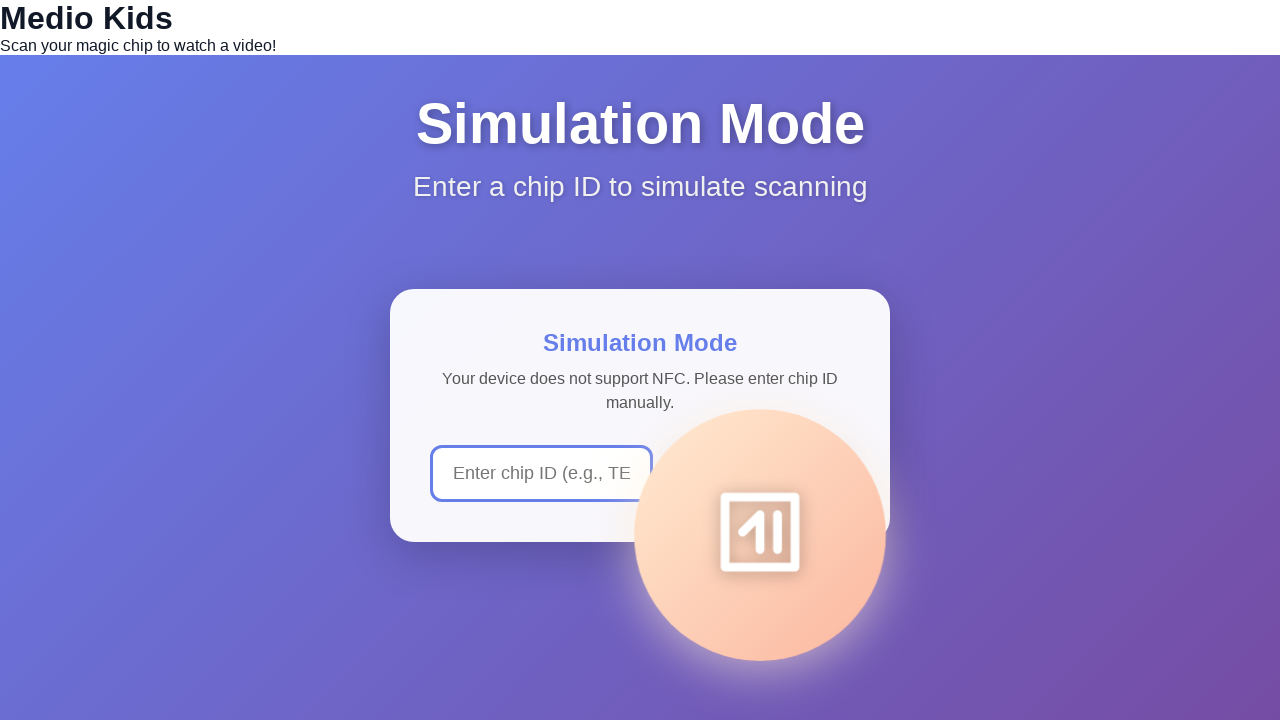

NFC scan area is visible
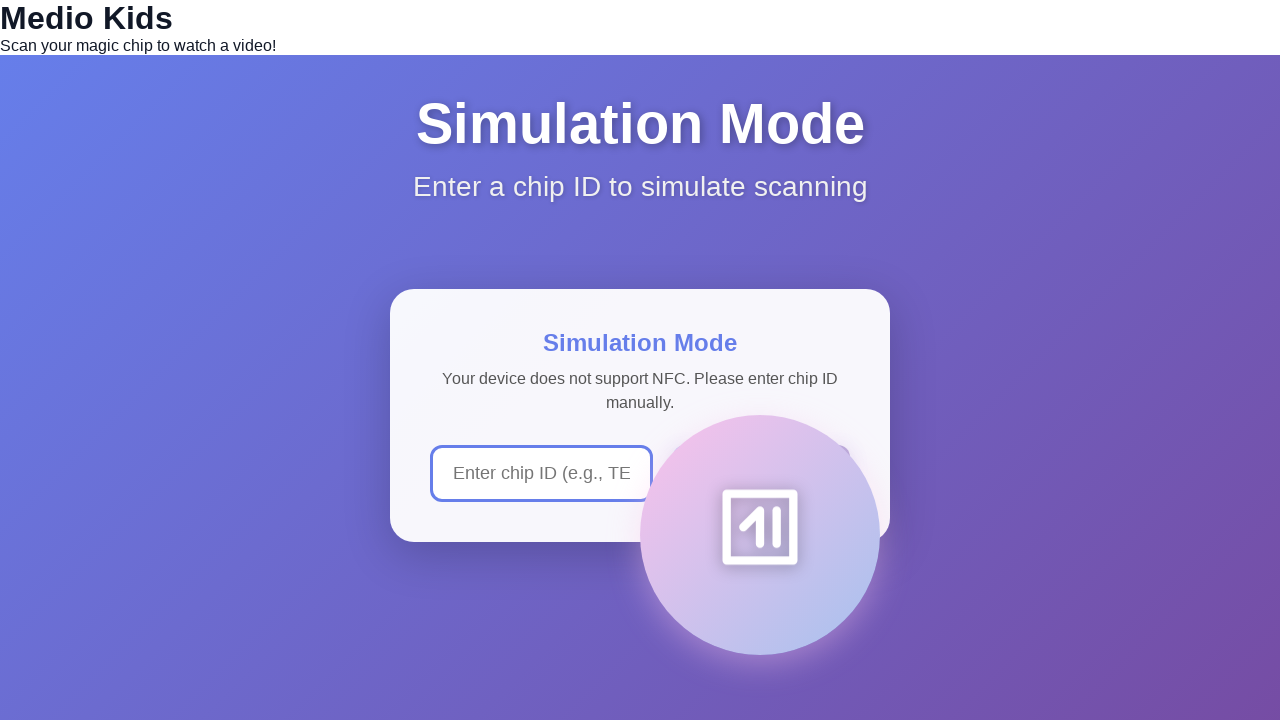

Clicked NFC scan area (click 1/10) at (760, 535) on [data-testid="nfc-scan-area"]
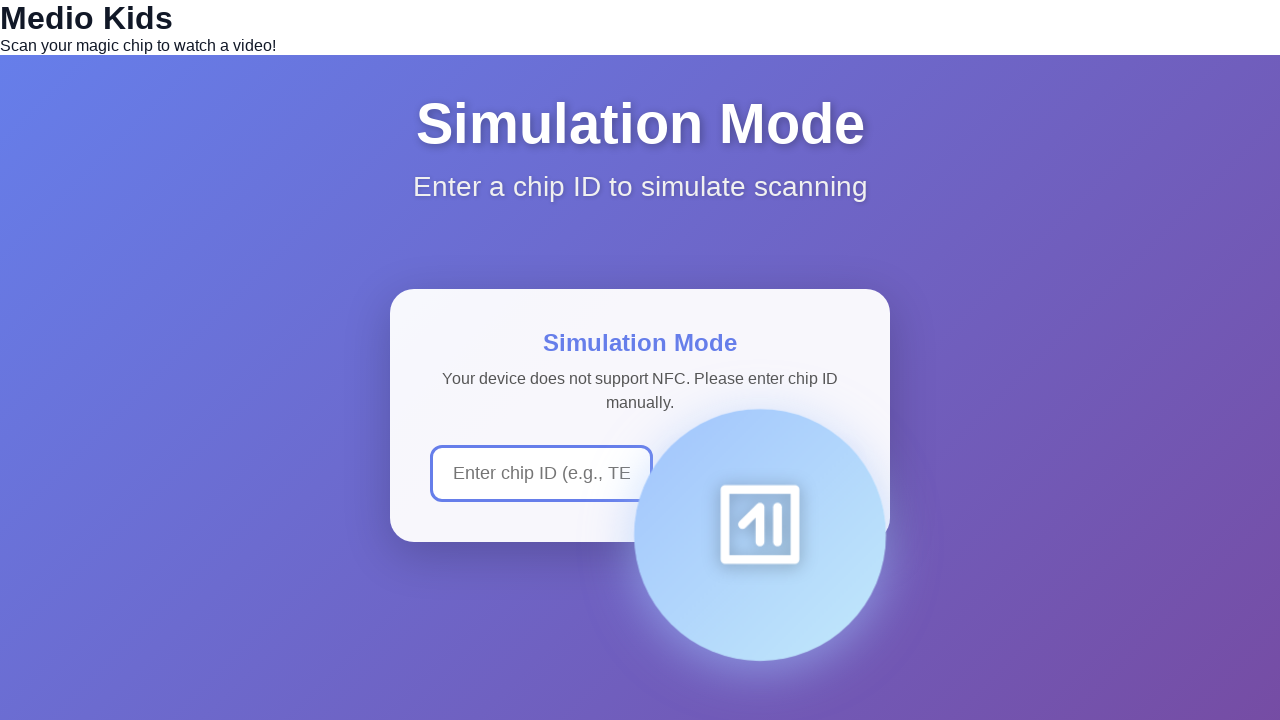

Waited 100ms between clicks
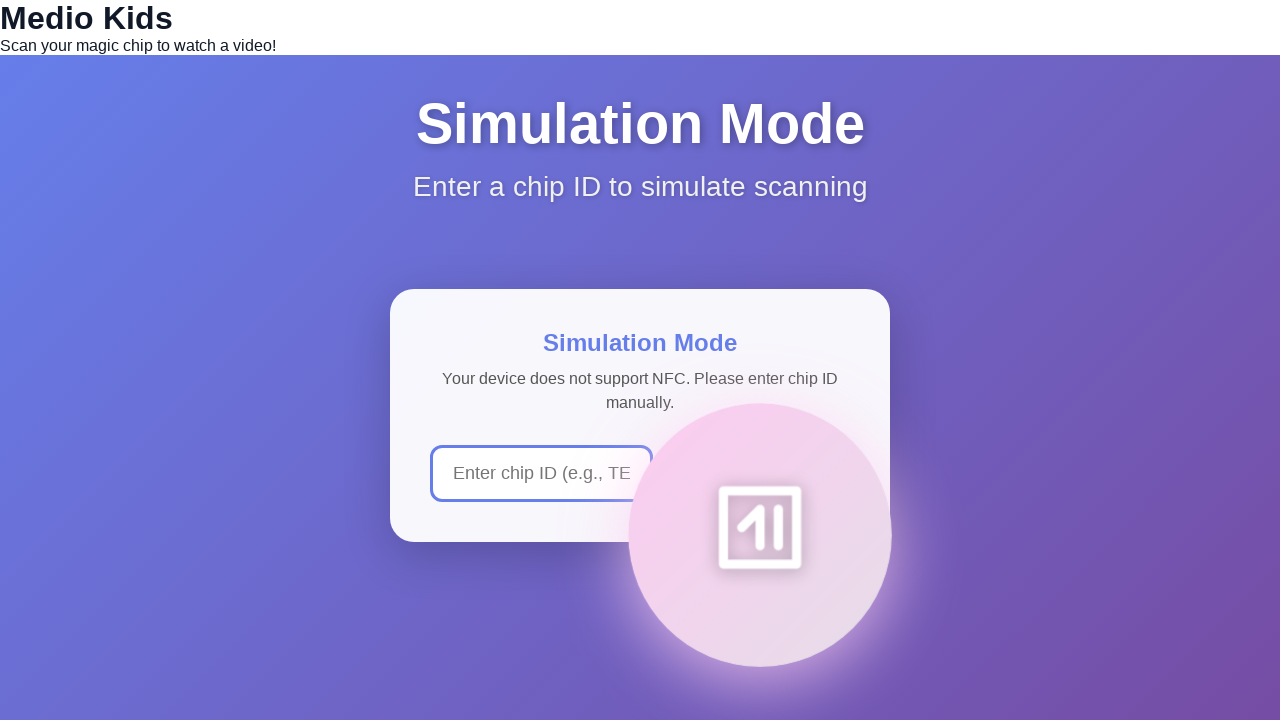

Clicked NFC scan area (click 2/10) at (760, 535) on [data-testid="nfc-scan-area"]
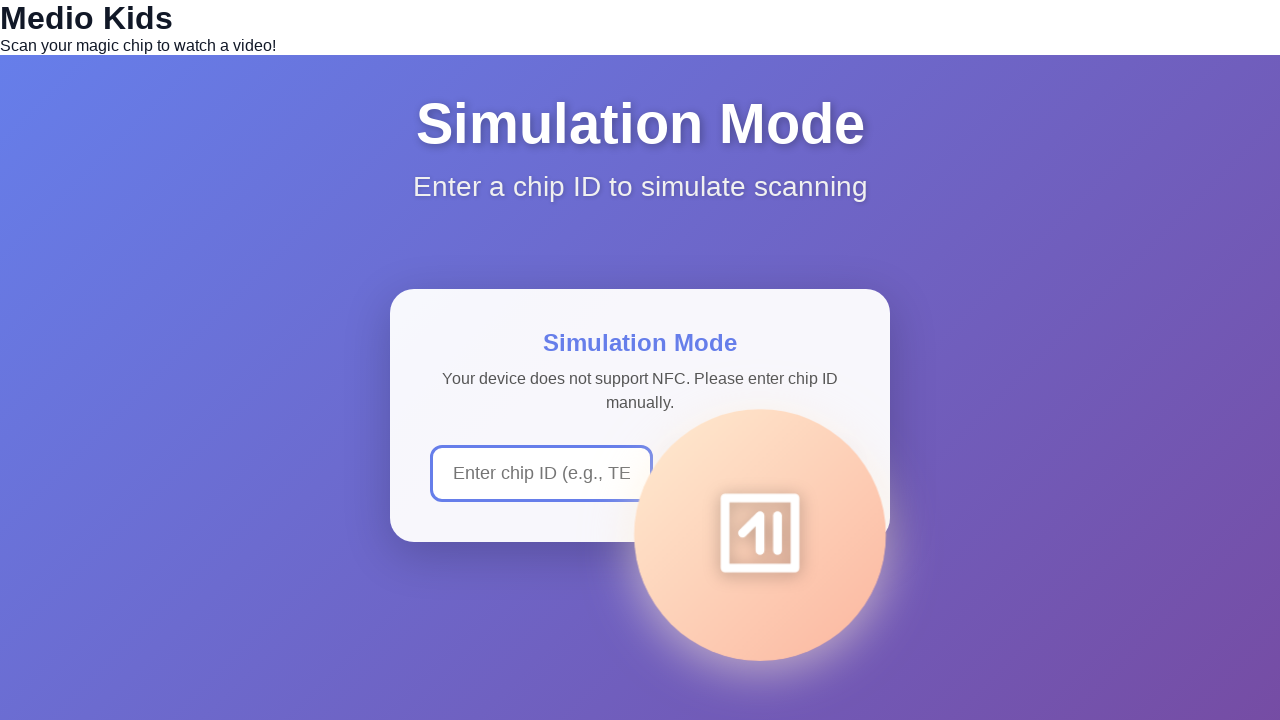

Waited 100ms between clicks
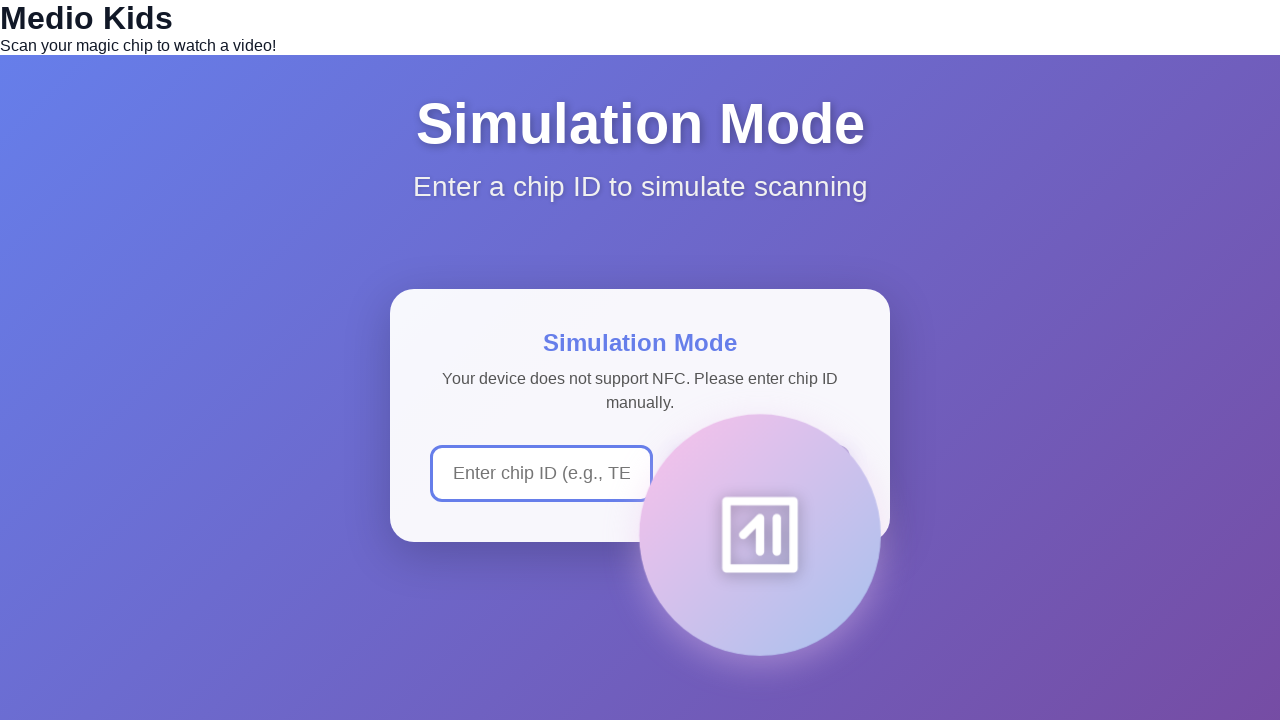

Clicked NFC scan area (click 3/10) at (760, 535) on [data-testid="nfc-scan-area"]
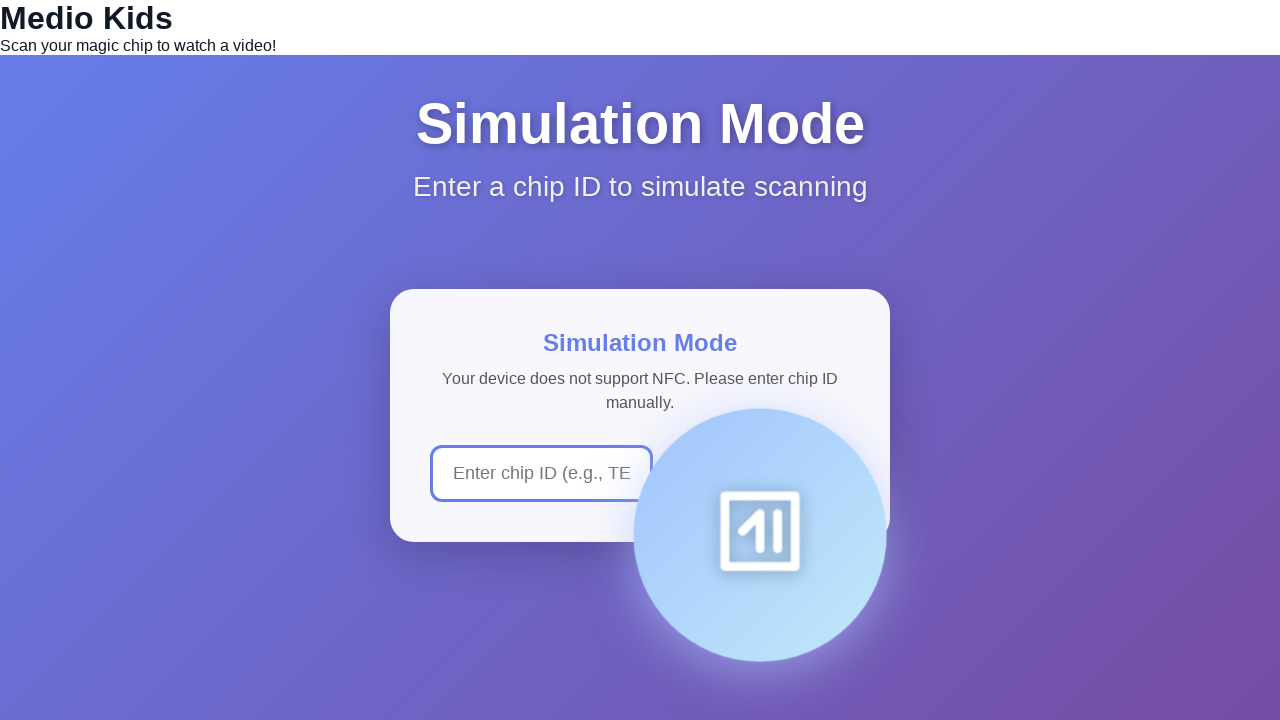

Waited 100ms between clicks
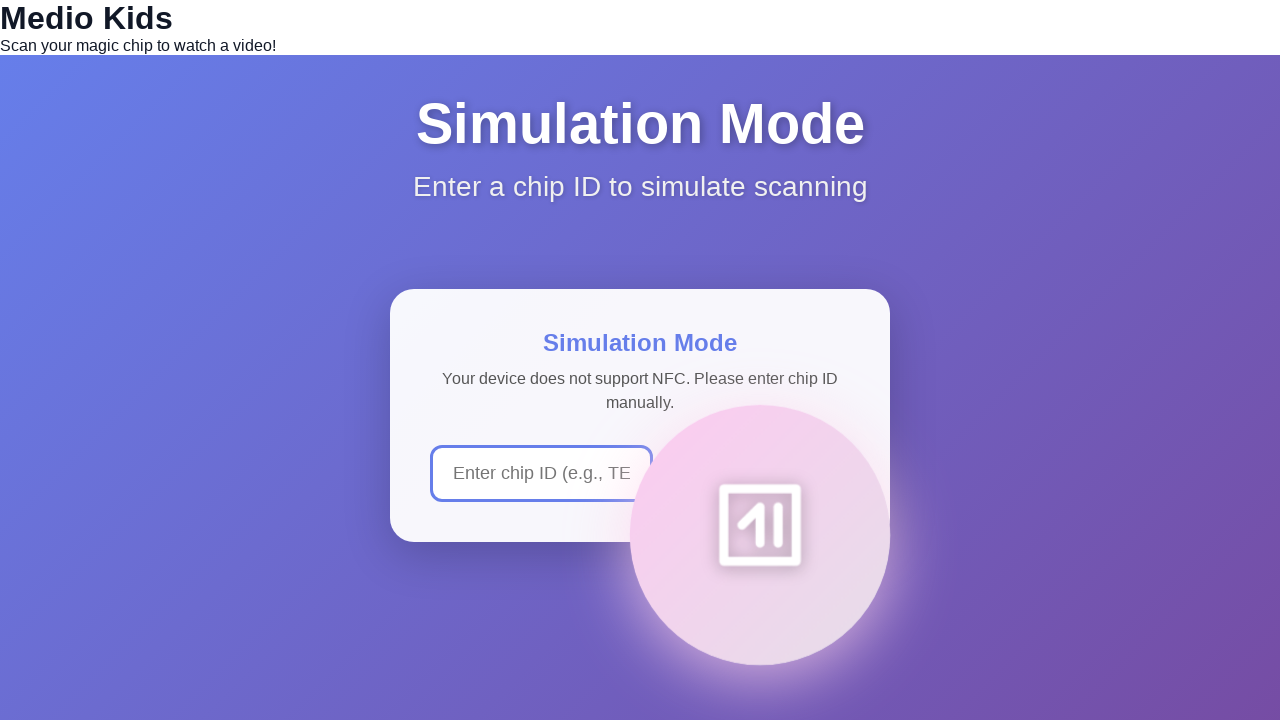

Clicked NFC scan area (click 4/10) at (760, 535) on [data-testid="nfc-scan-area"]
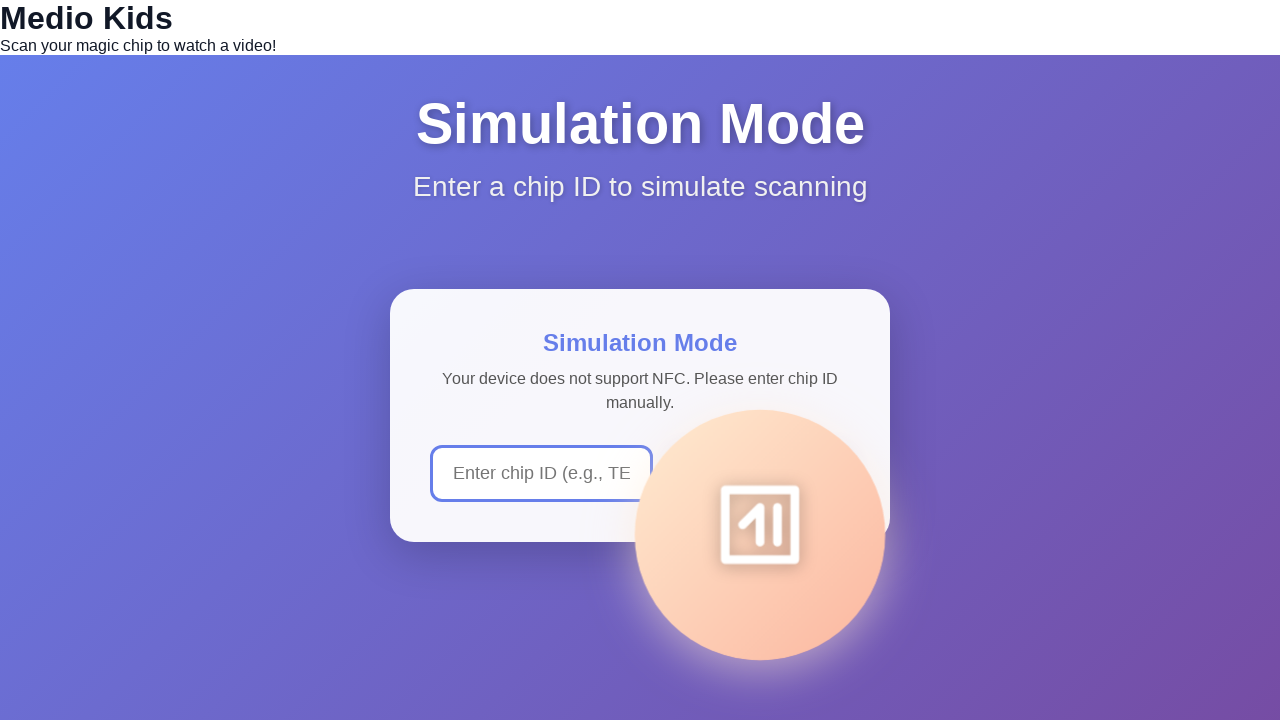

Waited 100ms between clicks
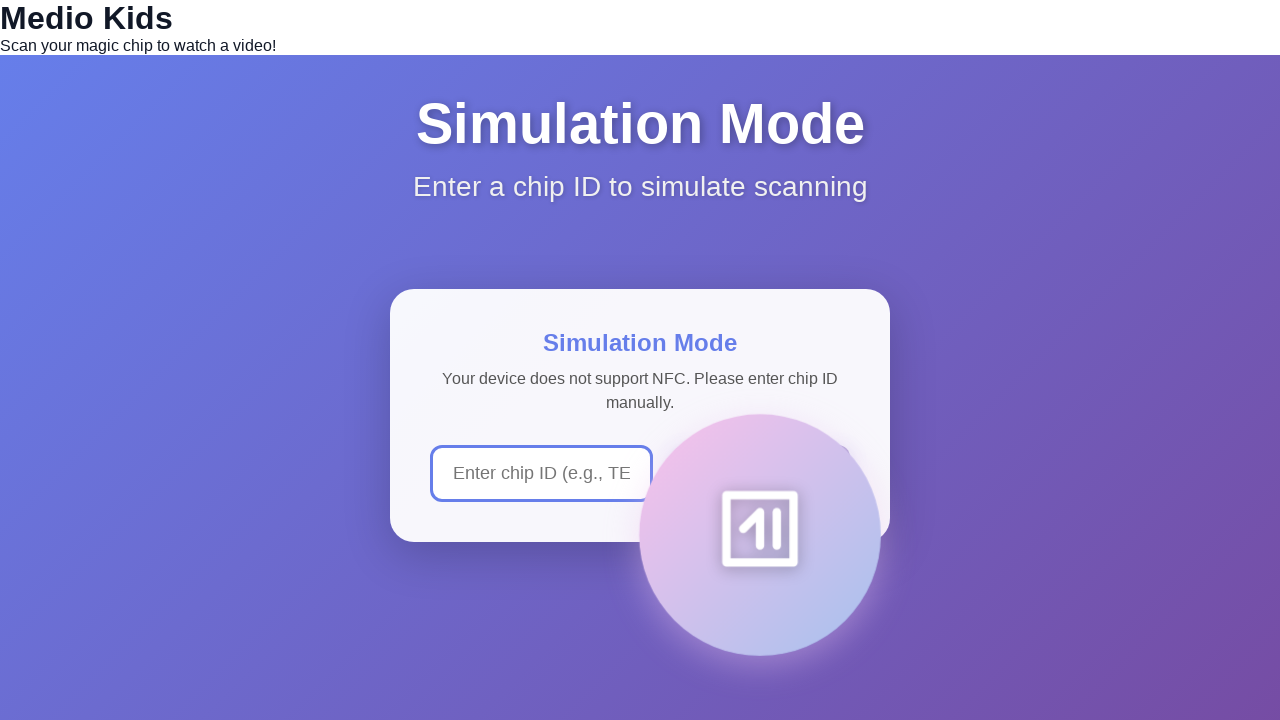

Clicked NFC scan area (click 5/10) at (760, 535) on [data-testid="nfc-scan-area"]
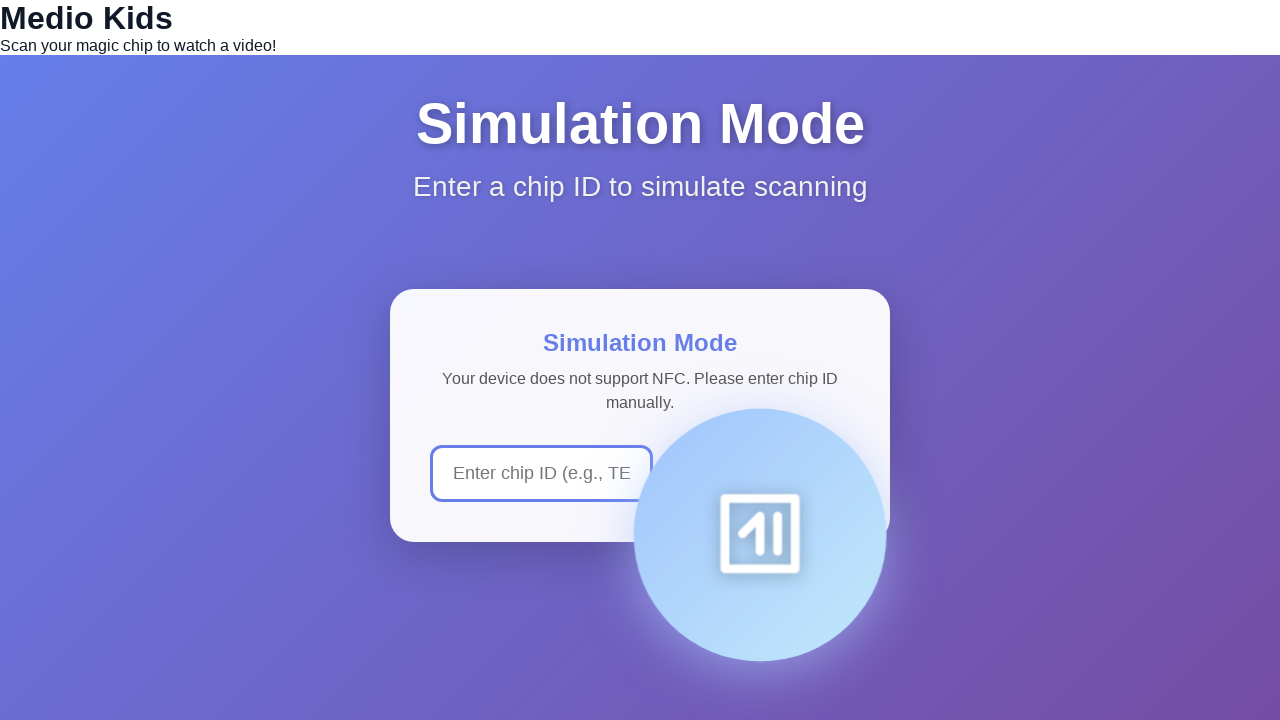

Waited 100ms between clicks
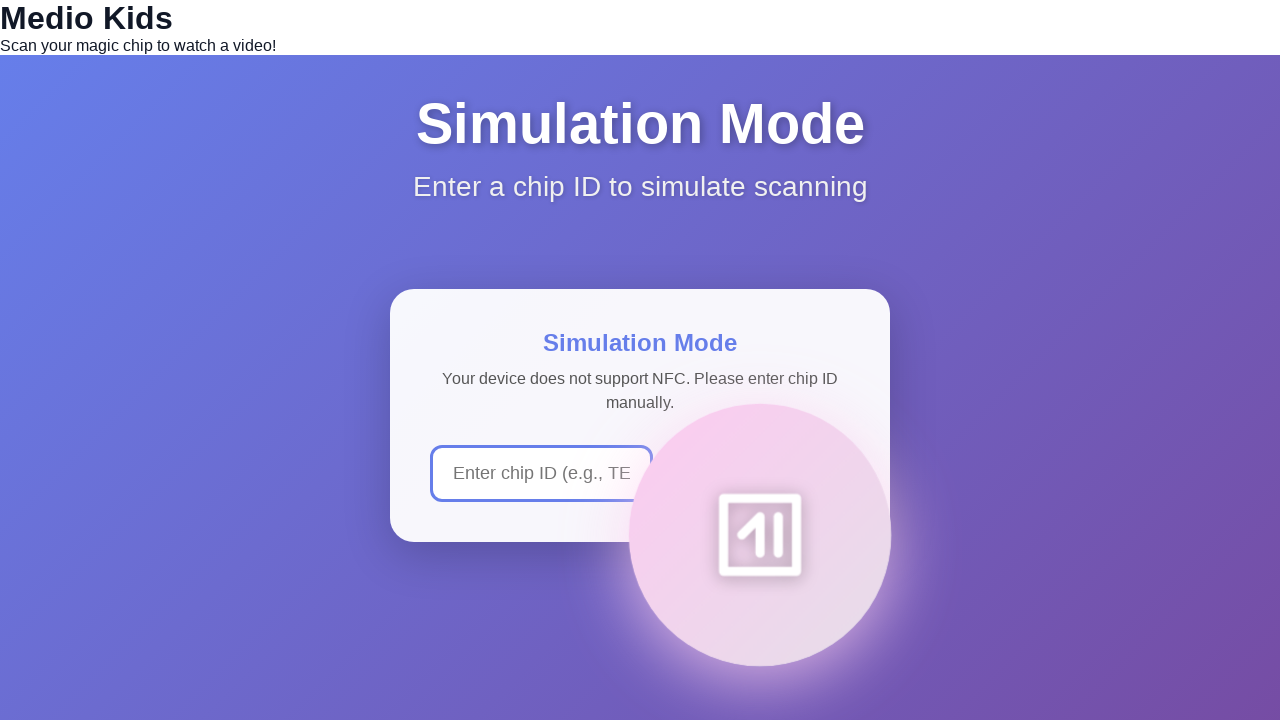

Clicked NFC scan area (click 6/10) at (760, 535) on [data-testid="nfc-scan-area"]
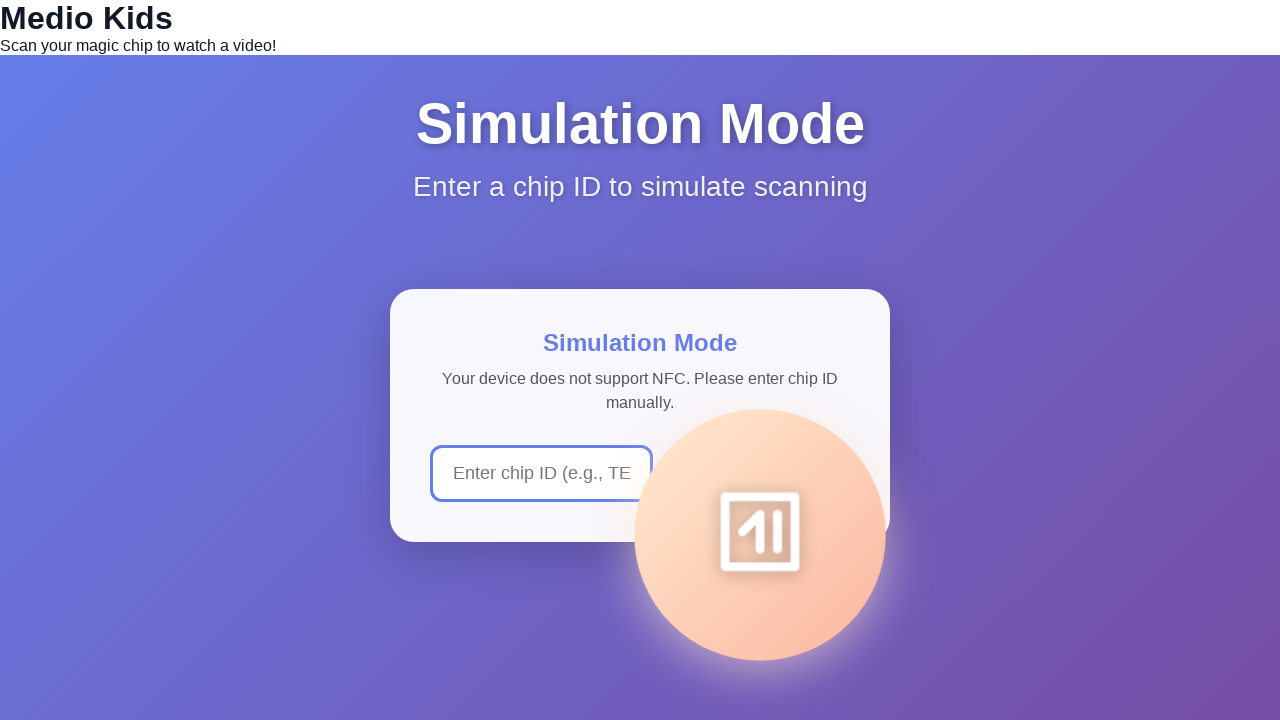

Waited 100ms between clicks
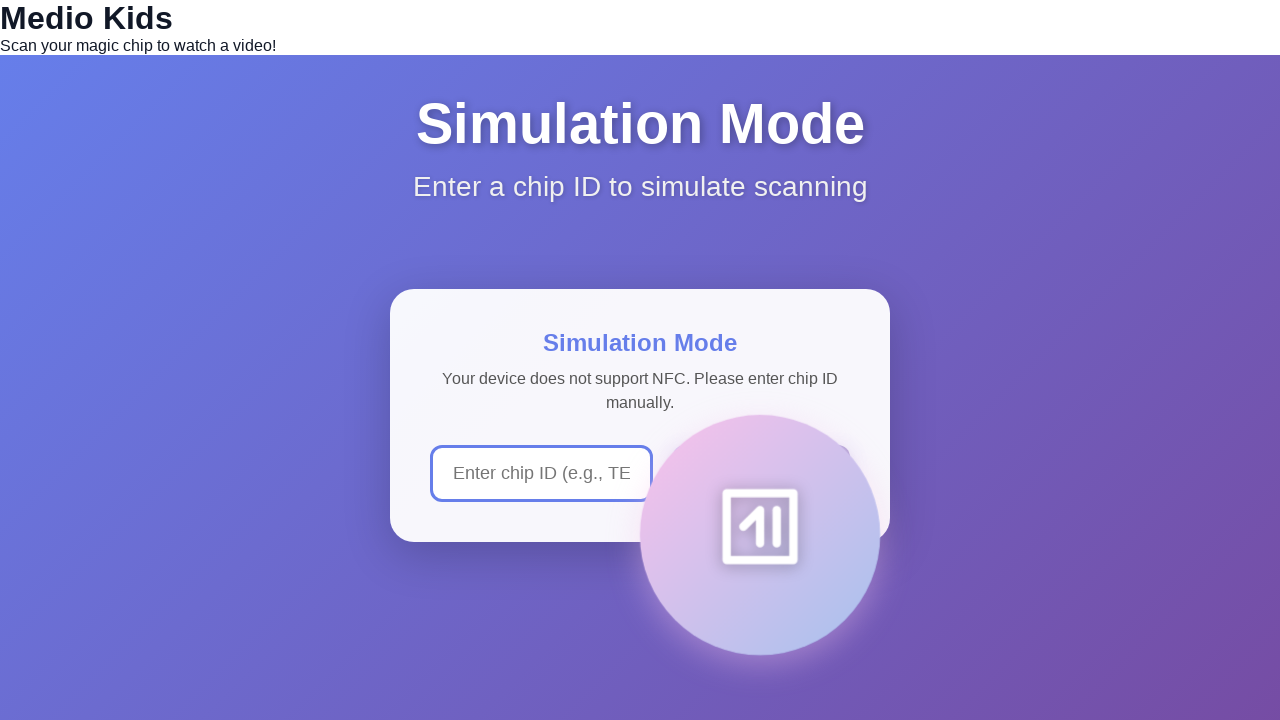

Clicked NFC scan area (click 7/10) at (760, 535) on [data-testid="nfc-scan-area"]
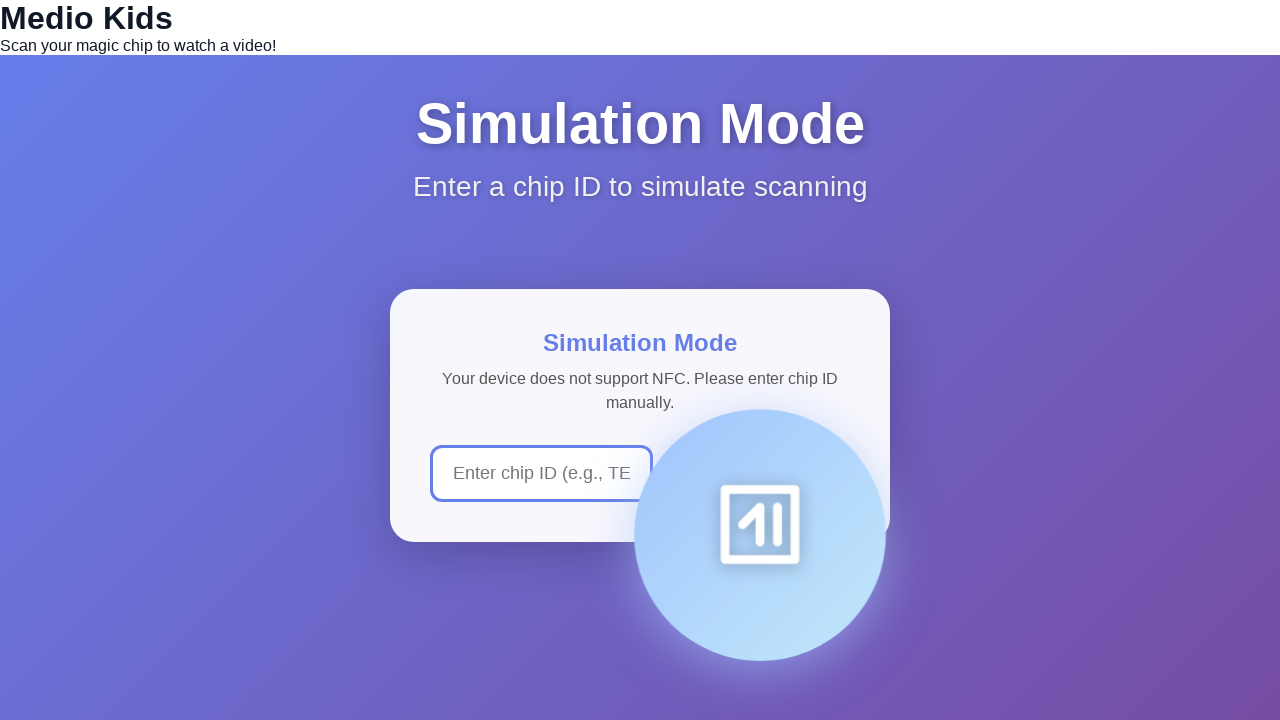

Waited 100ms between clicks
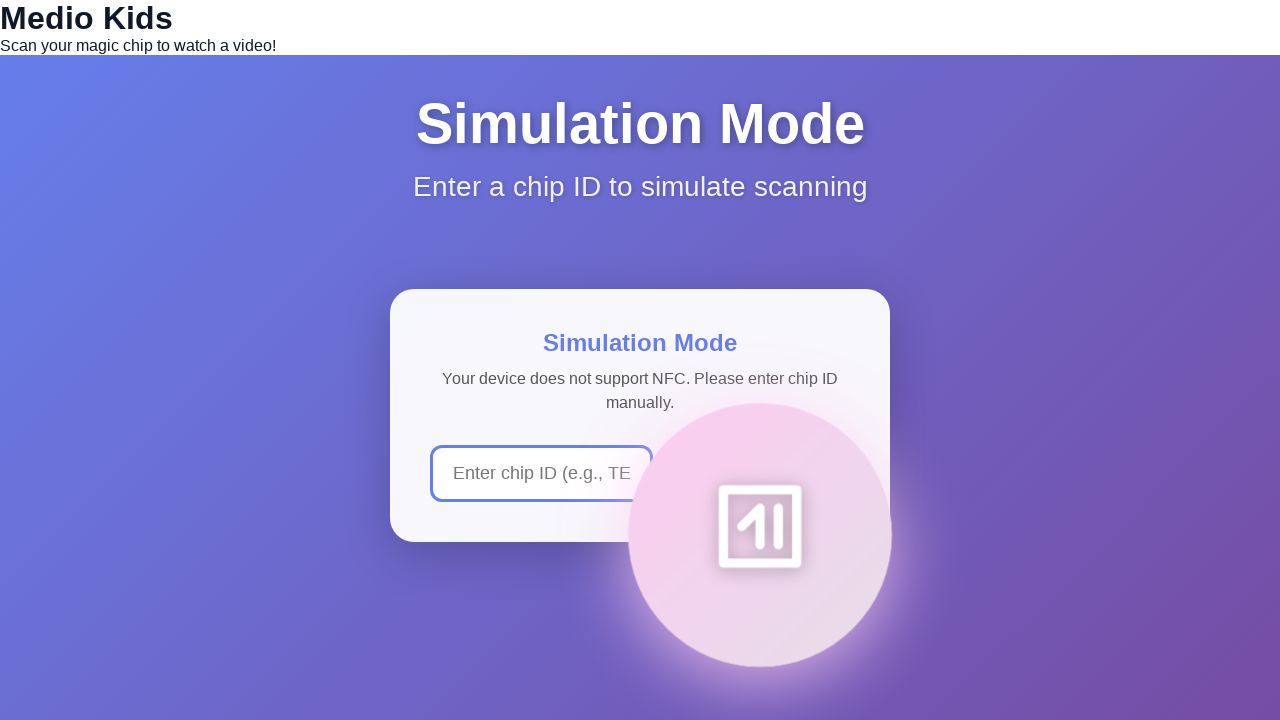

Clicked NFC scan area (click 8/10) at (760, 535) on [data-testid="nfc-scan-area"]
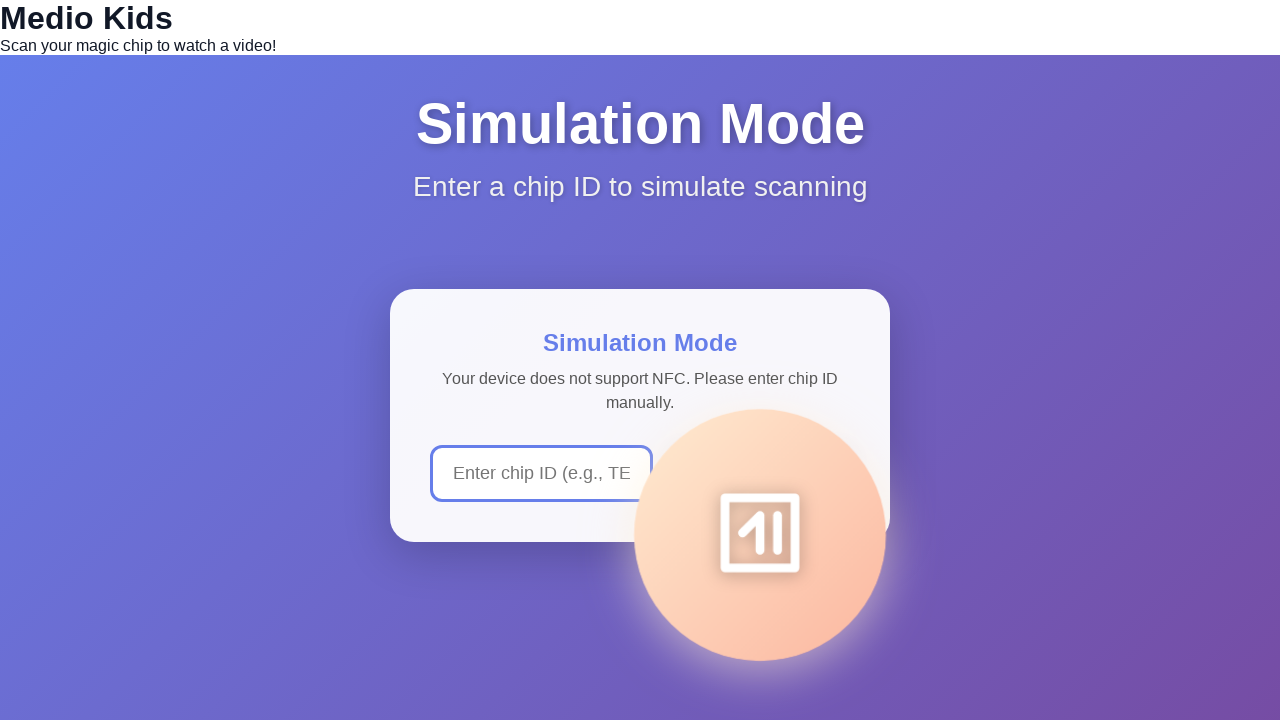

Waited 100ms between clicks
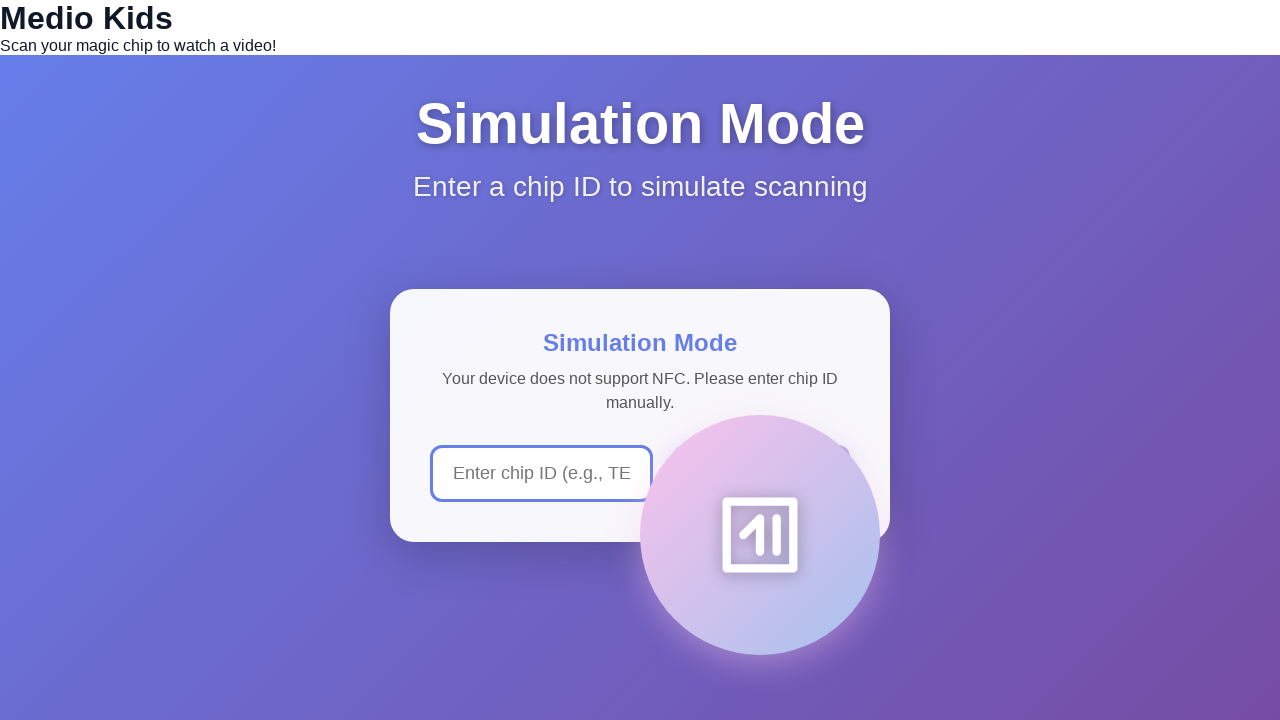

Clicked NFC scan area (click 9/10) at (760, 535) on [data-testid="nfc-scan-area"]
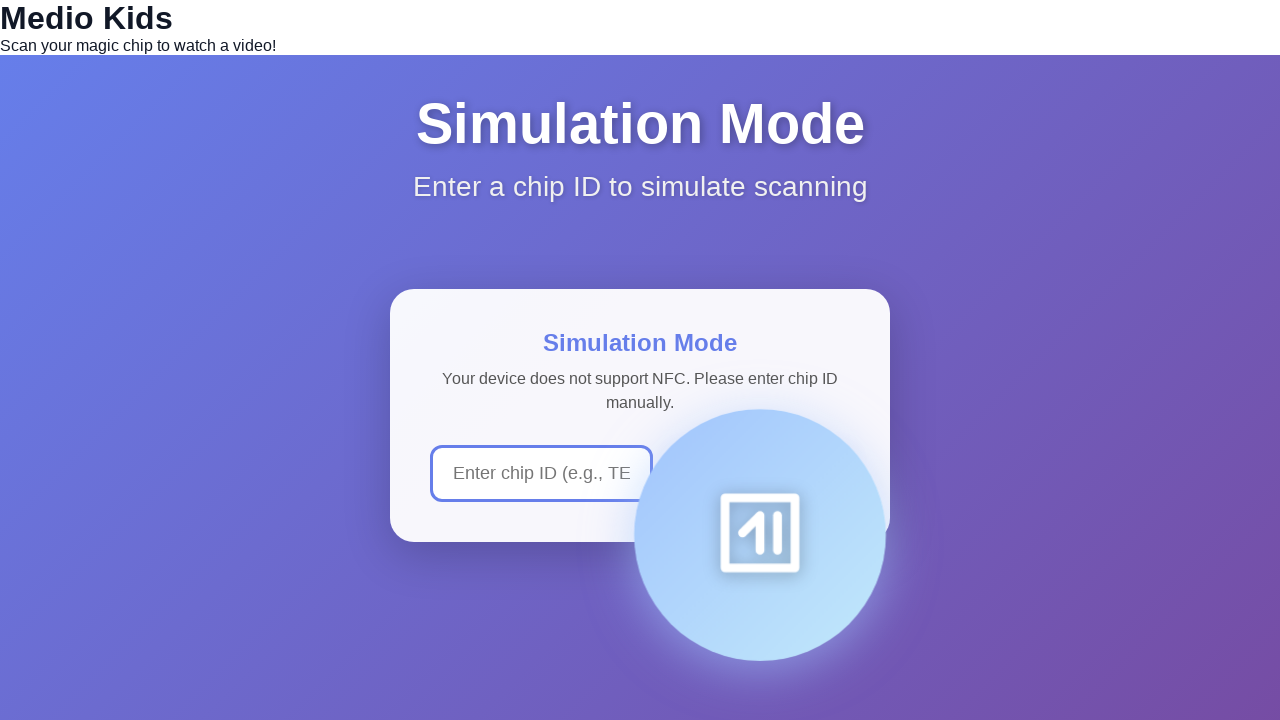

Waited 100ms between clicks
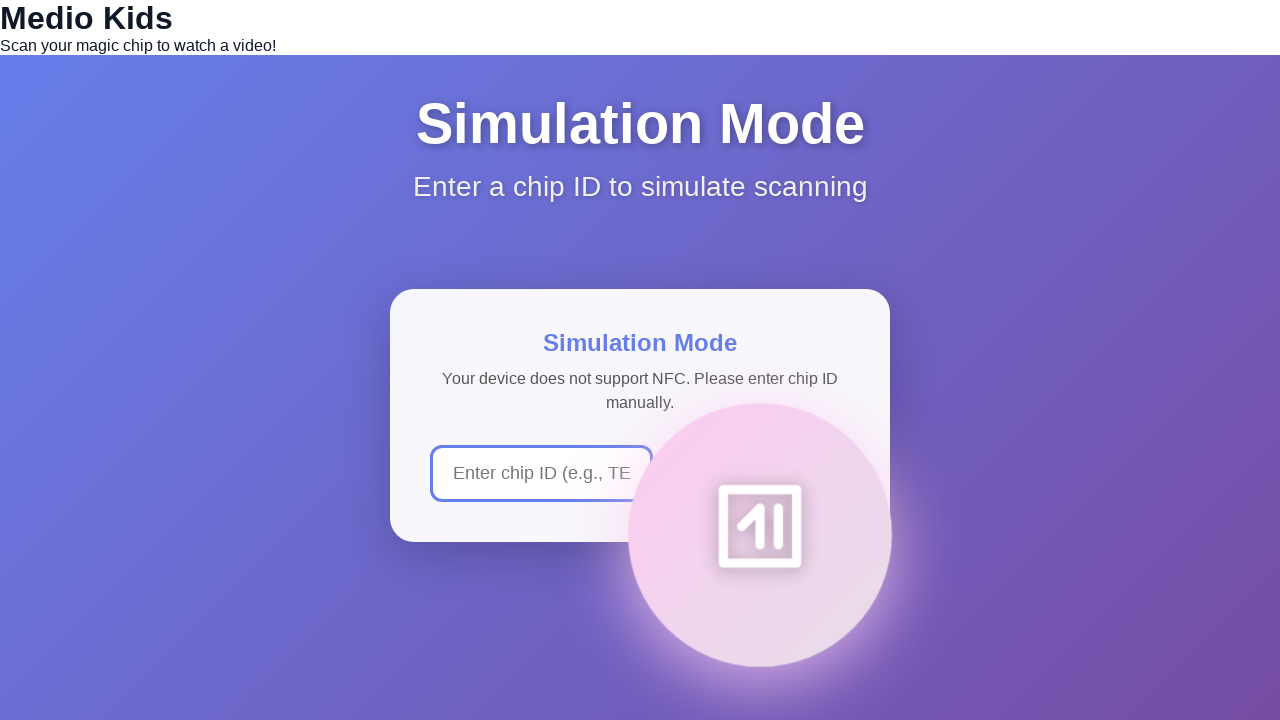

Clicked NFC scan area (click 10/10) at (760, 535) on [data-testid="nfc-scan-area"]
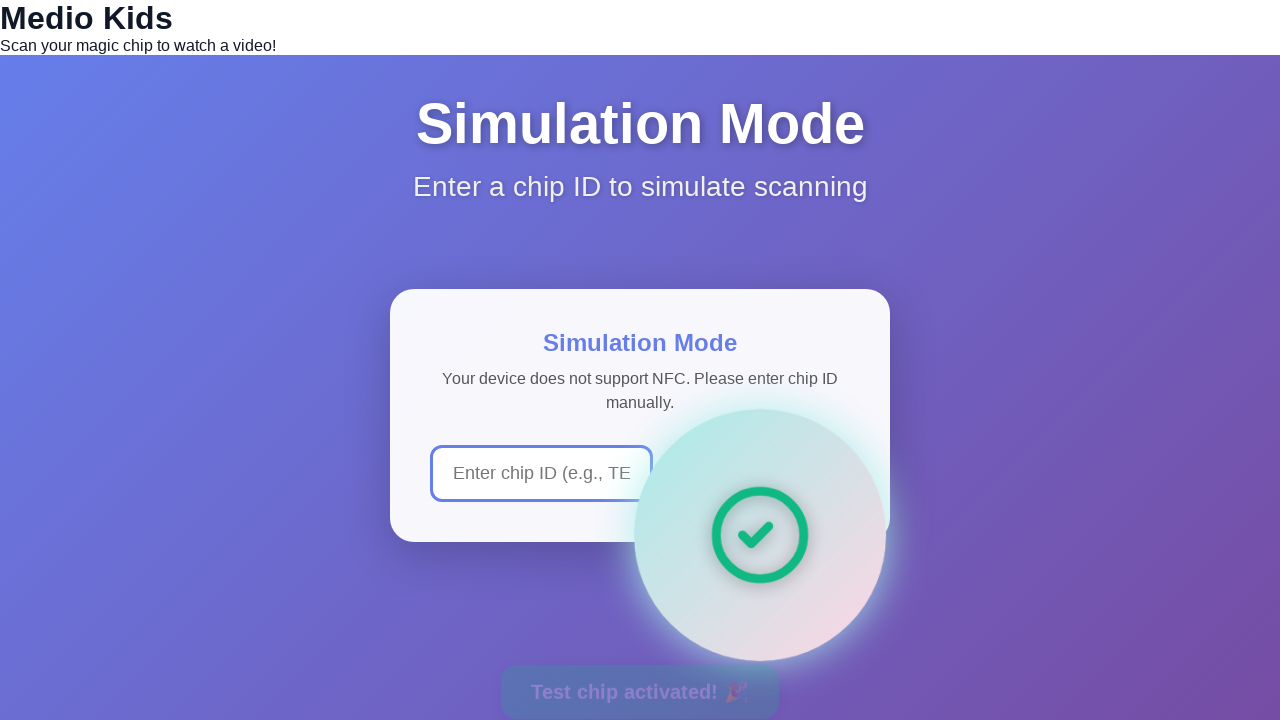

Waited 100ms between clicks
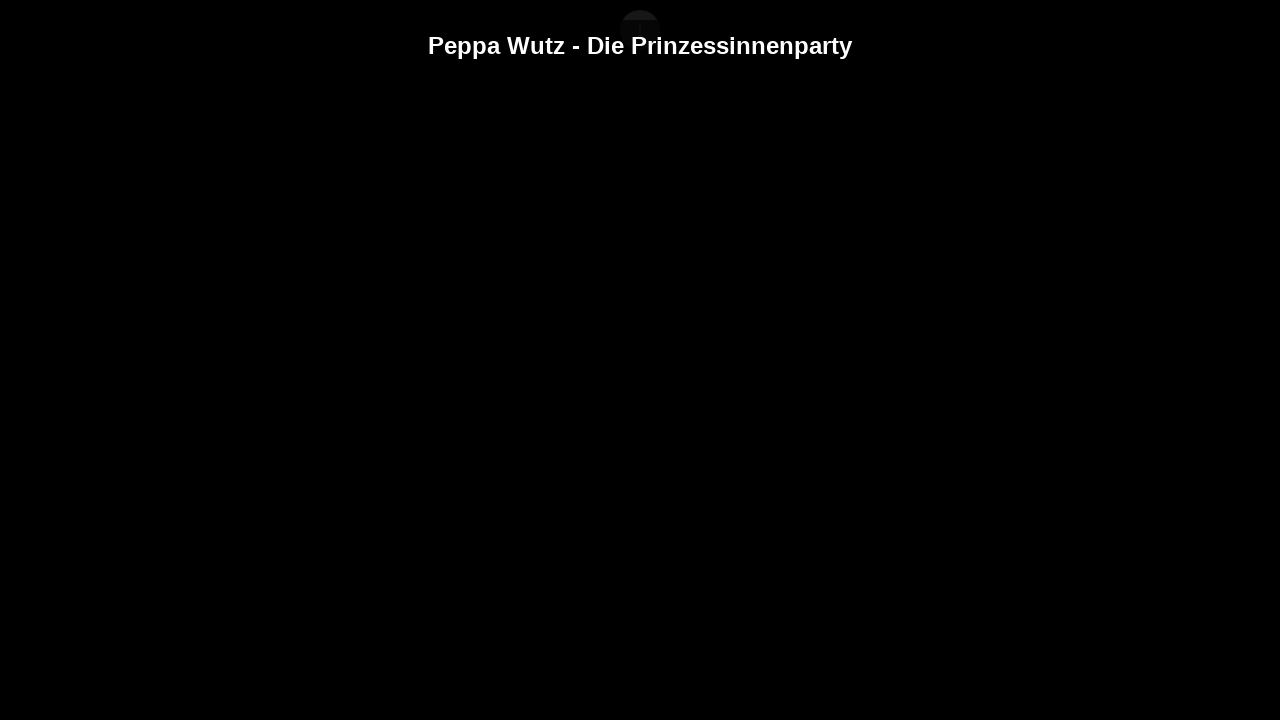

Waited 1000ms for Easter egg to process
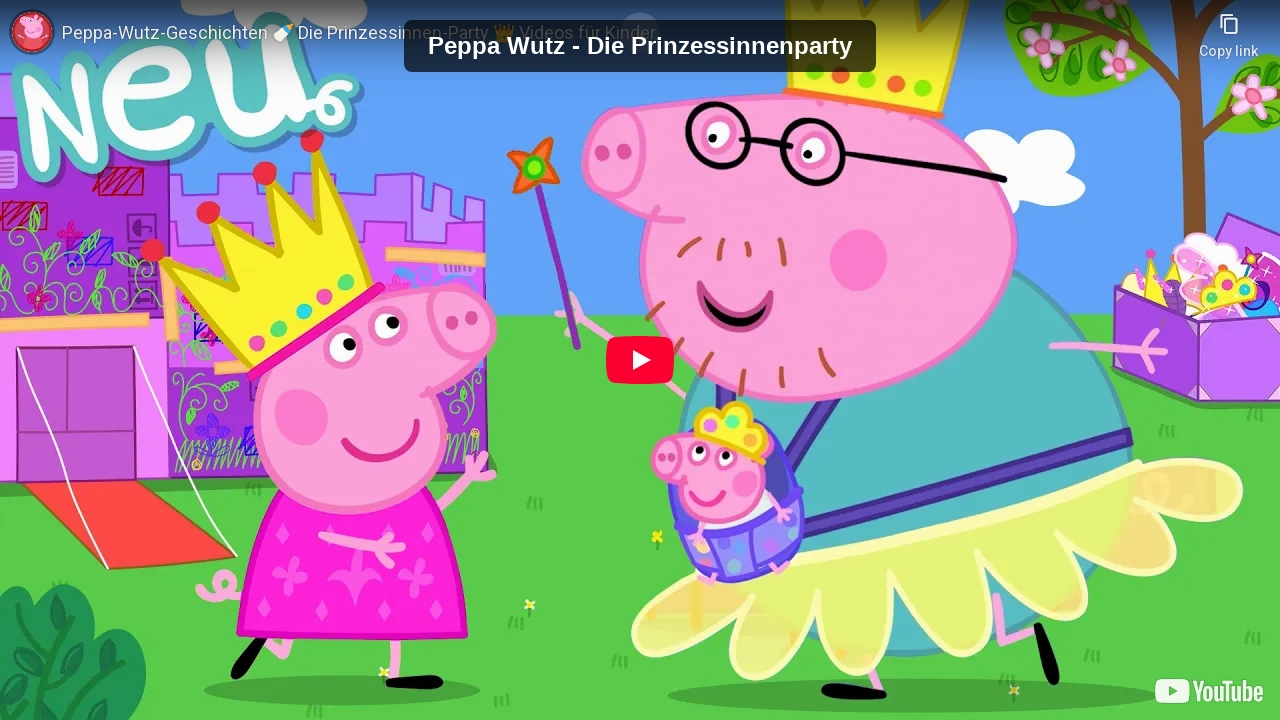

Easter egg activation status message is visible
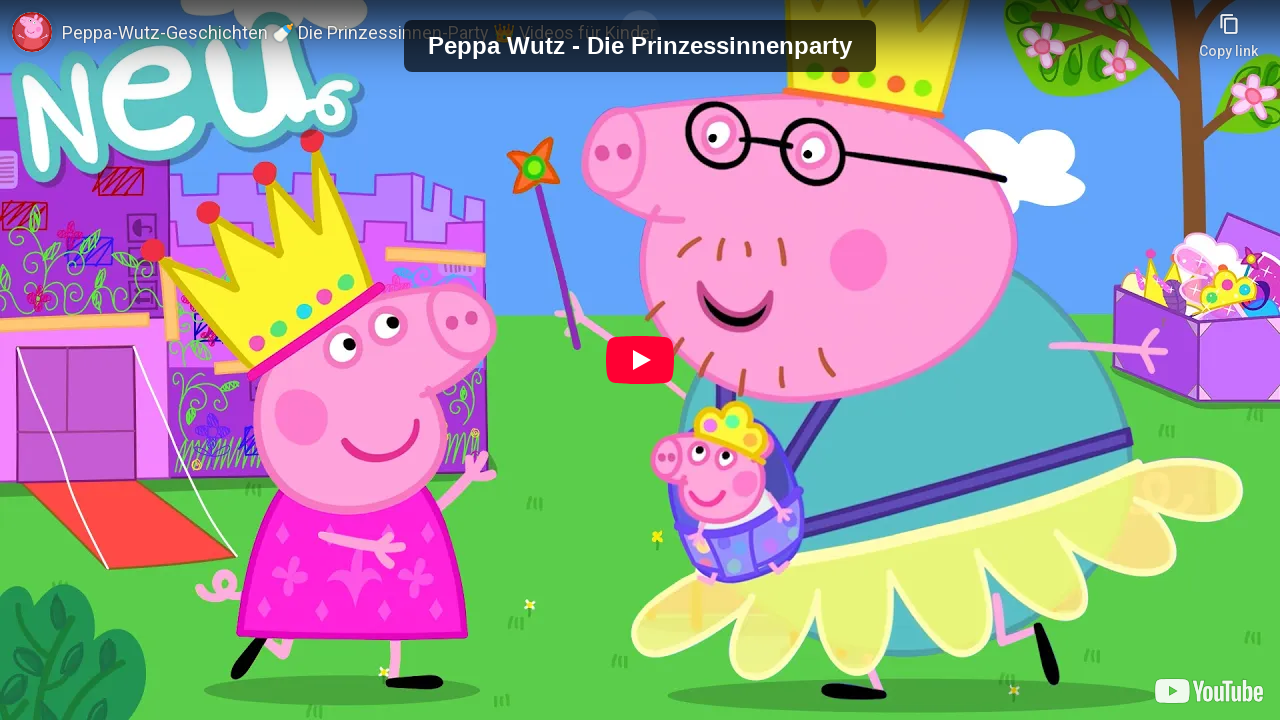

Waited 2000ms for video player to appear
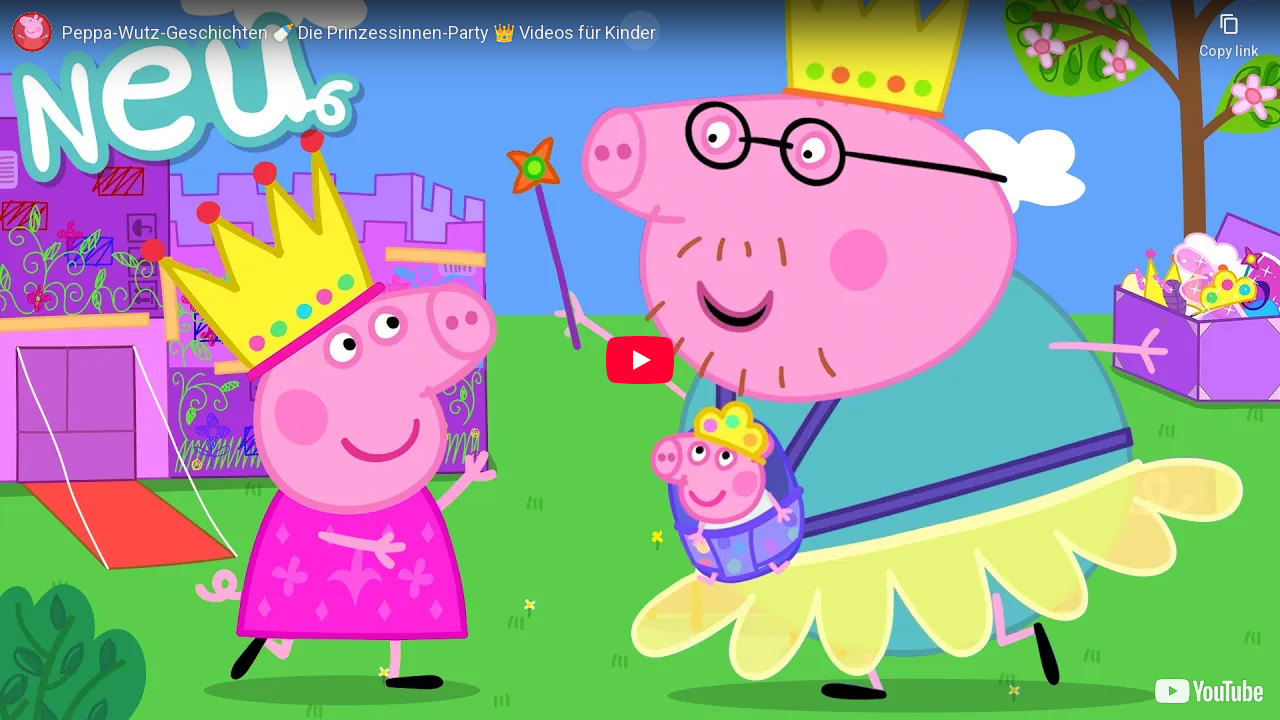

YouTube iframe video player is visible
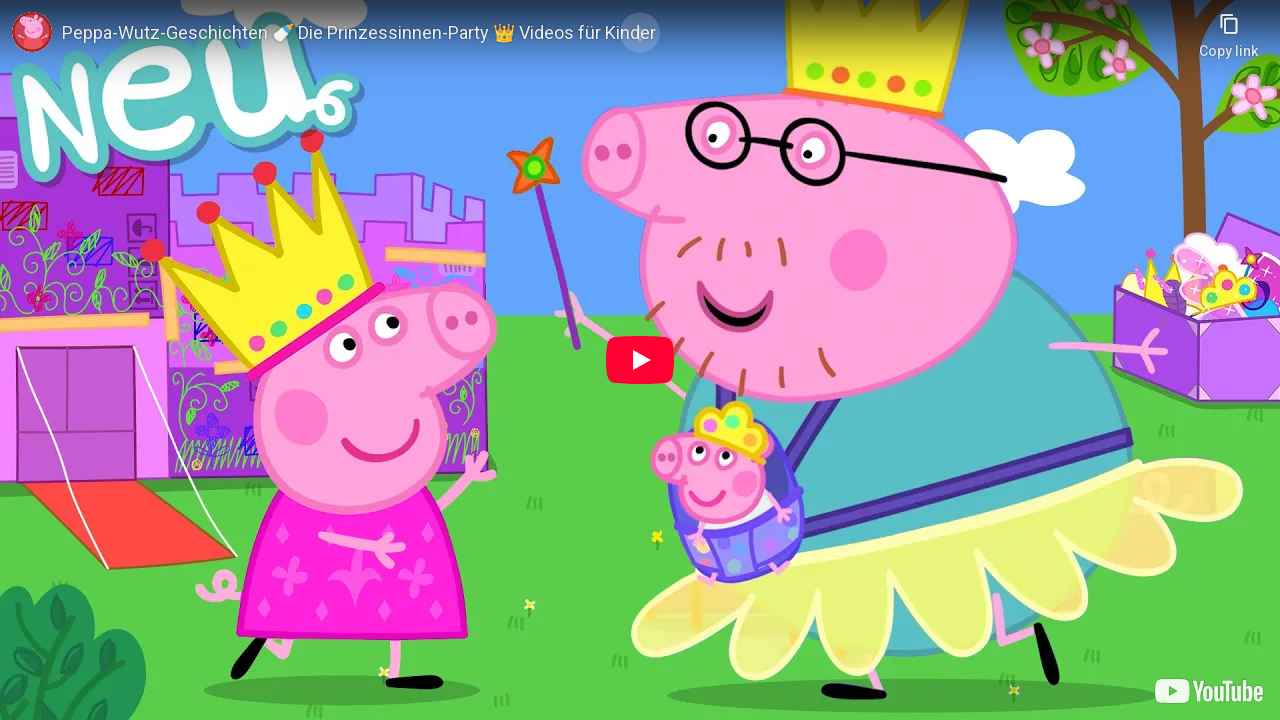

YouTube iframe src attribute retrieved successfully
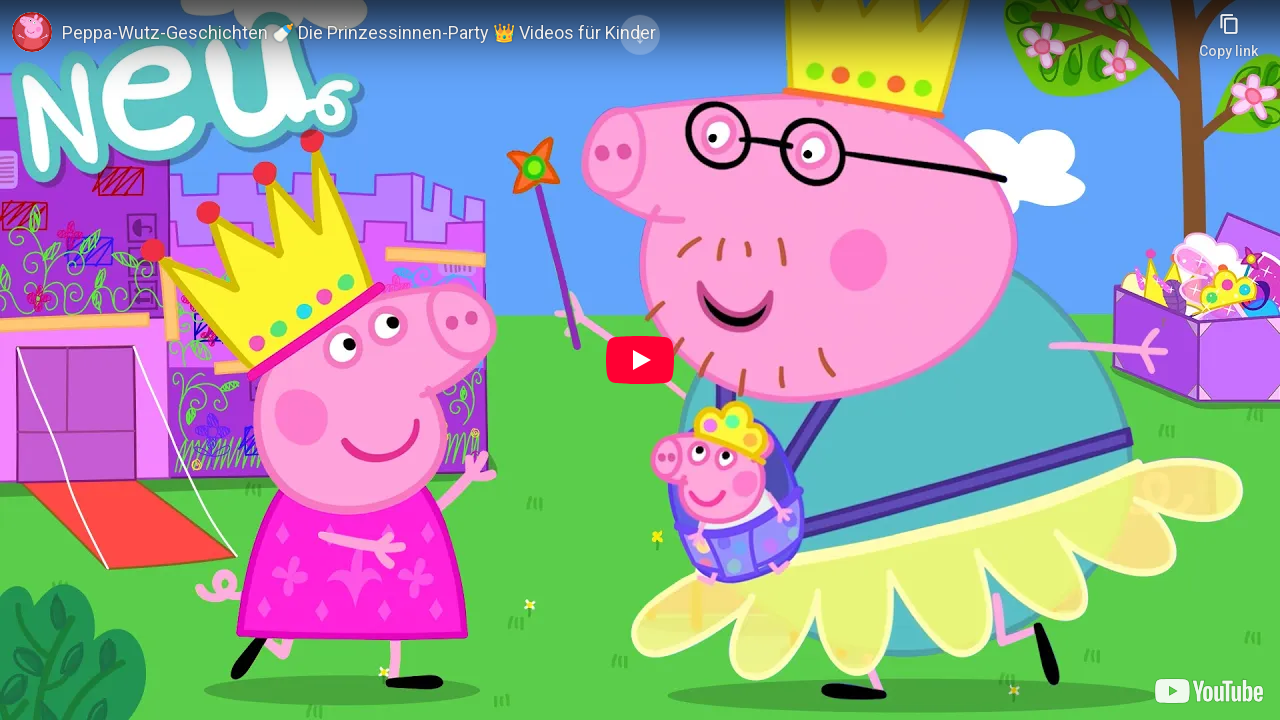

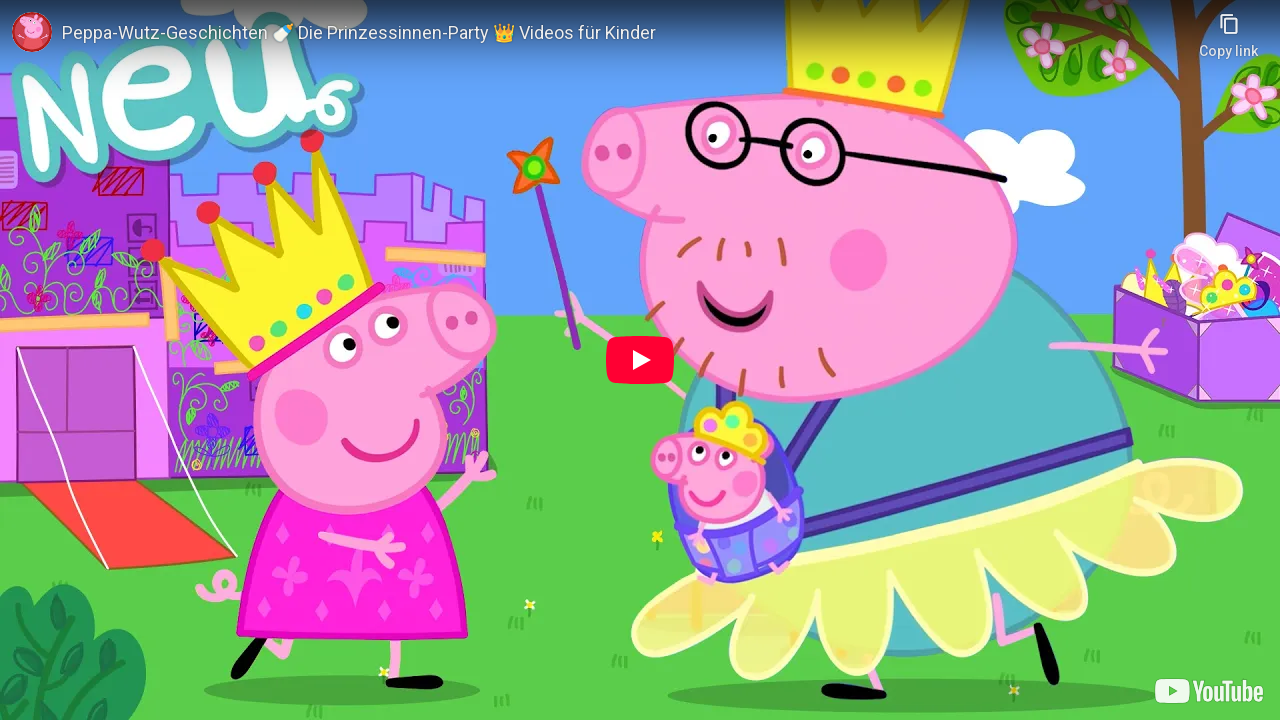